Tests page scrolling functionality by scrolling down and then scrolling back up using JavaScript execution

Starting URL: https://vctcpune.com/

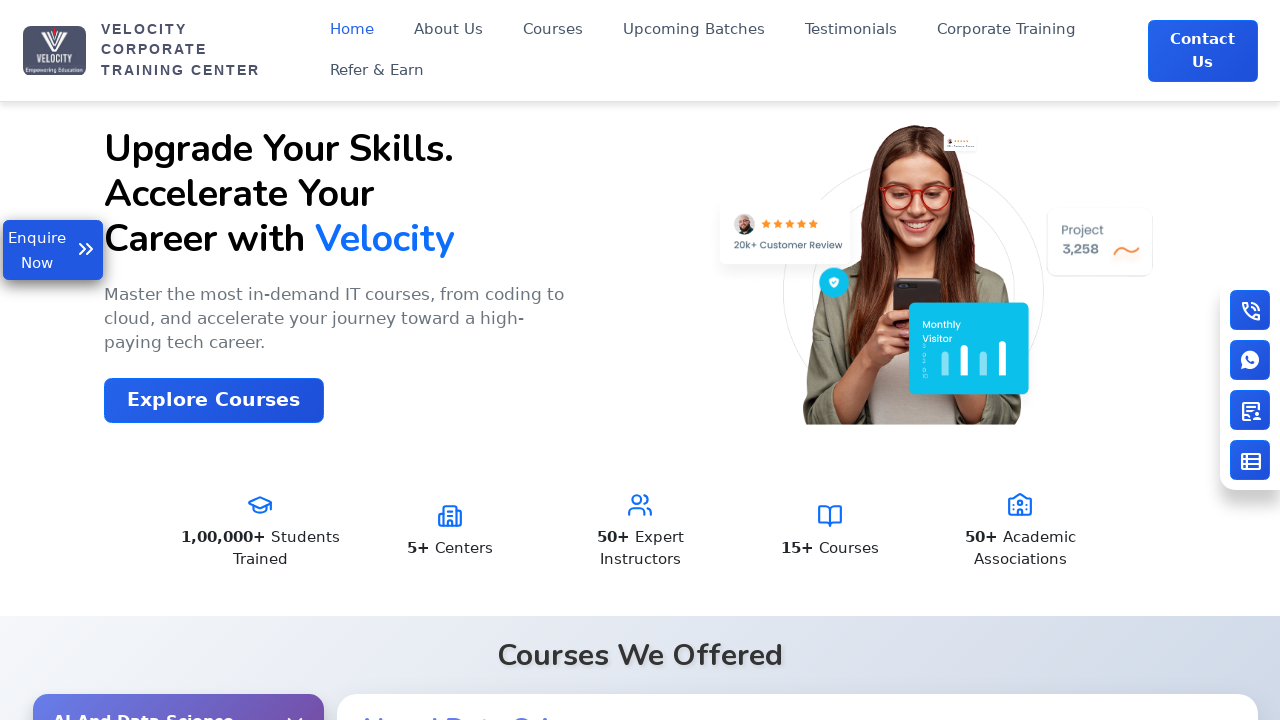

Scrolled down the page by 4000px
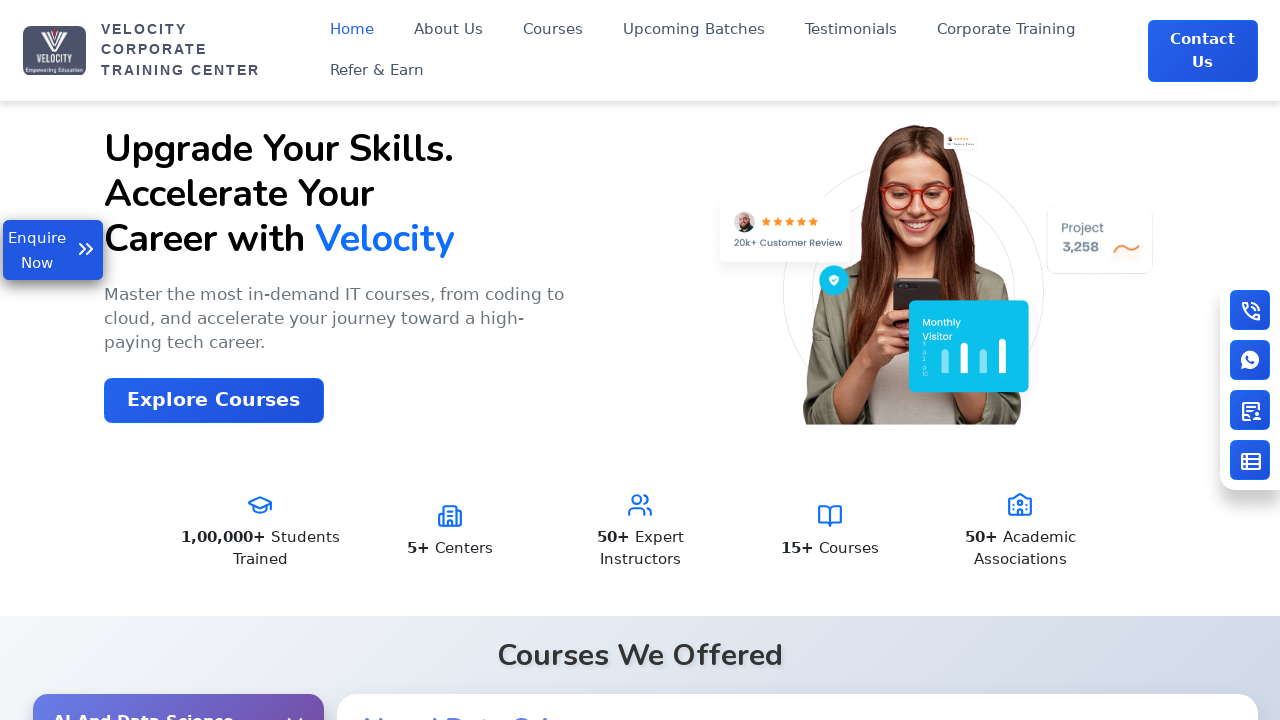

Waited 2 seconds for scroll to complete
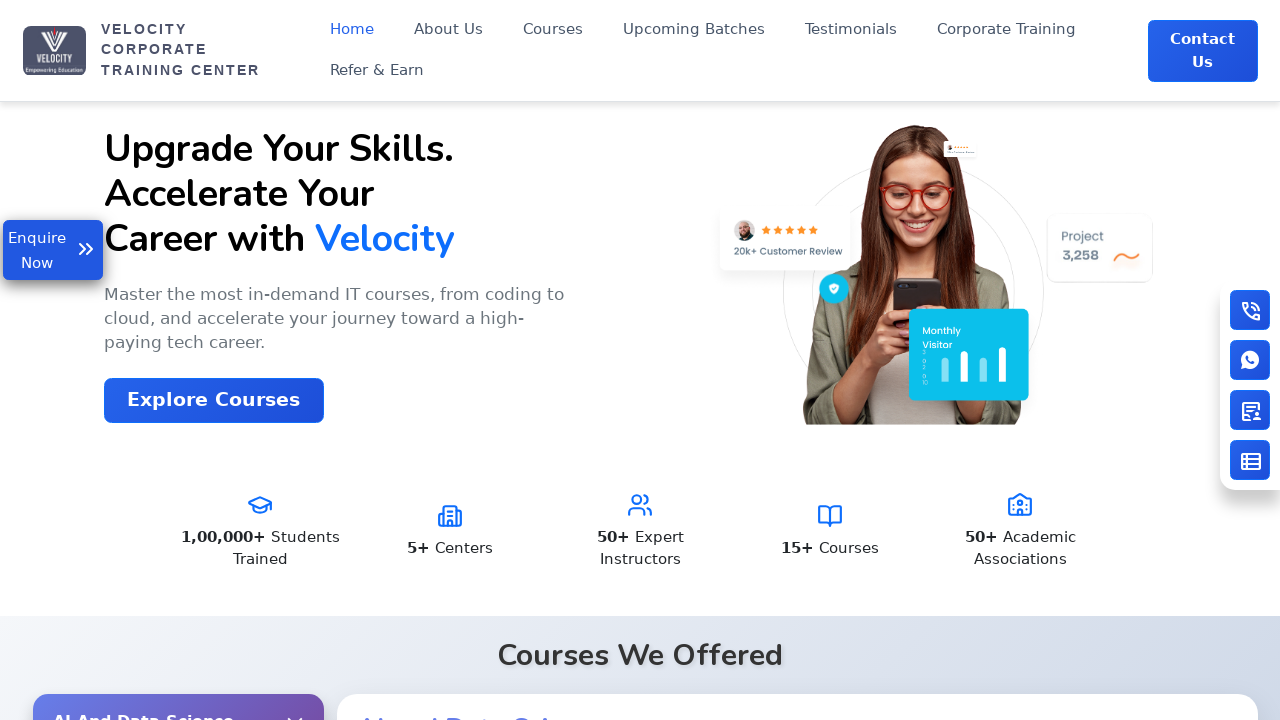

Scrolled back up the page by 2000px
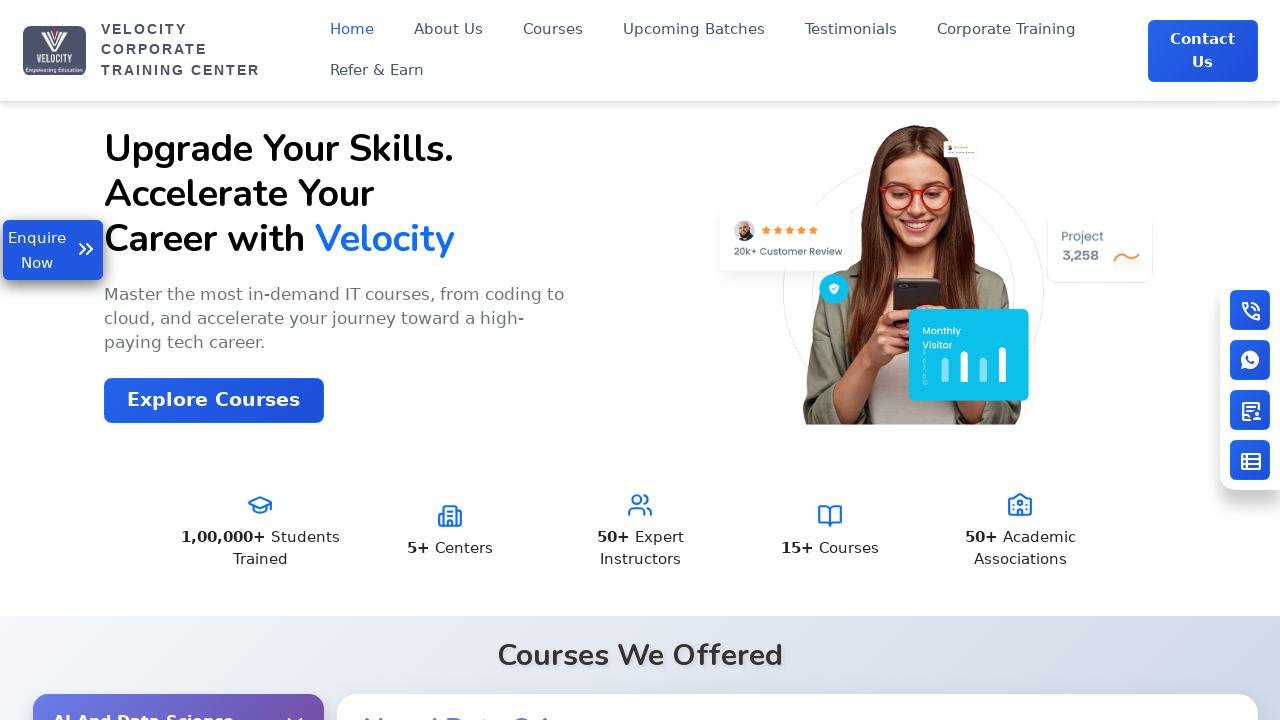

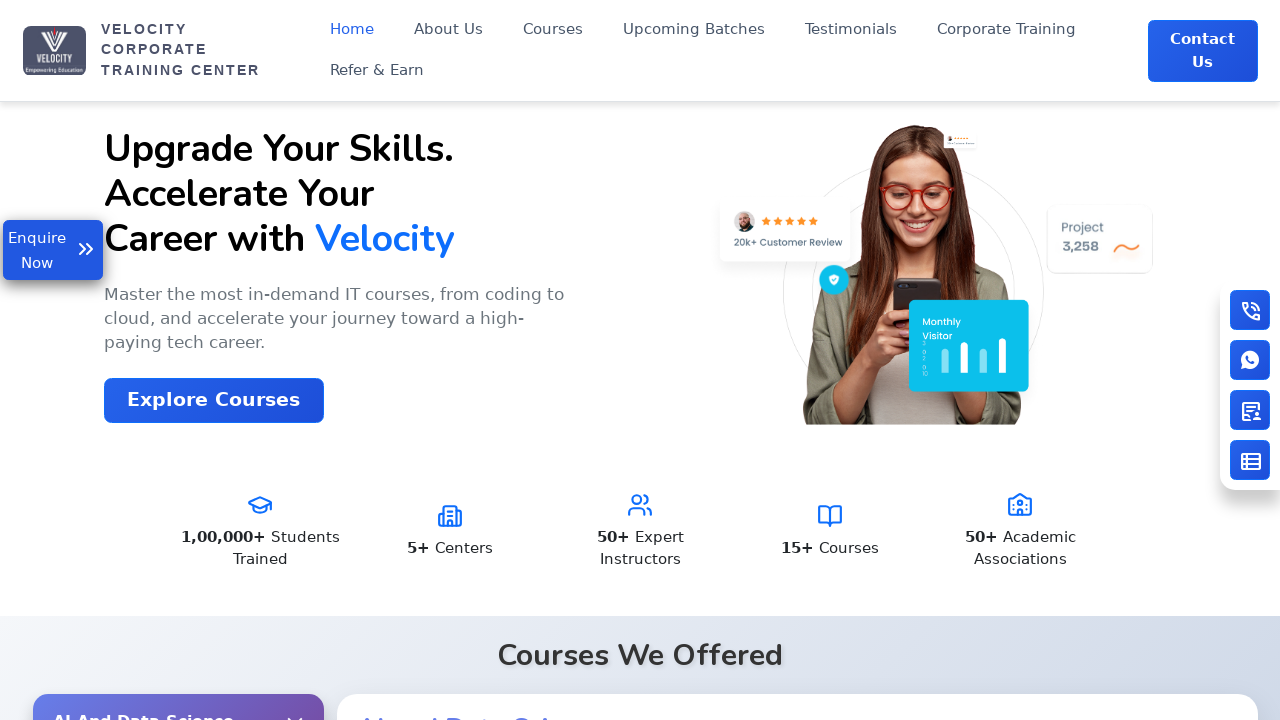